Tests the TechPro Education website by verifying homepage links contain "Opportunities", navigating to the Programs page, and searching for "Automation"

Starting URL: https://techproeducation.com/

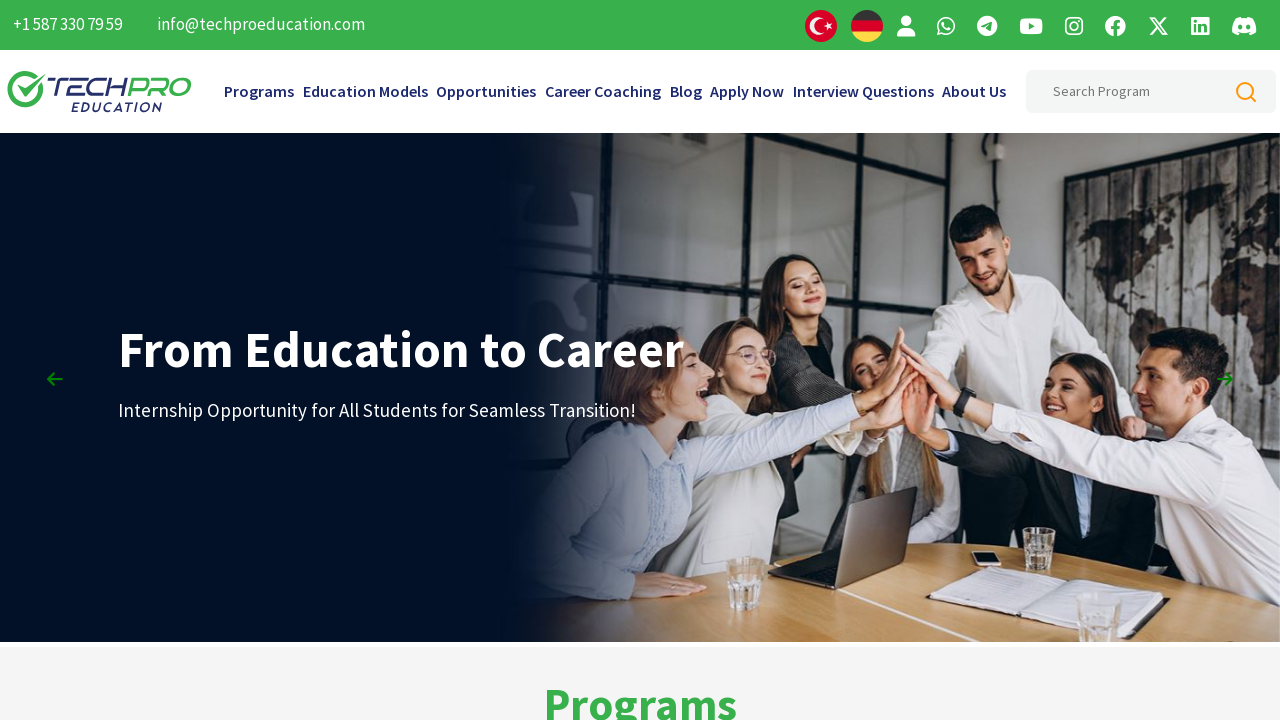

Located all homepage links in #backmenu
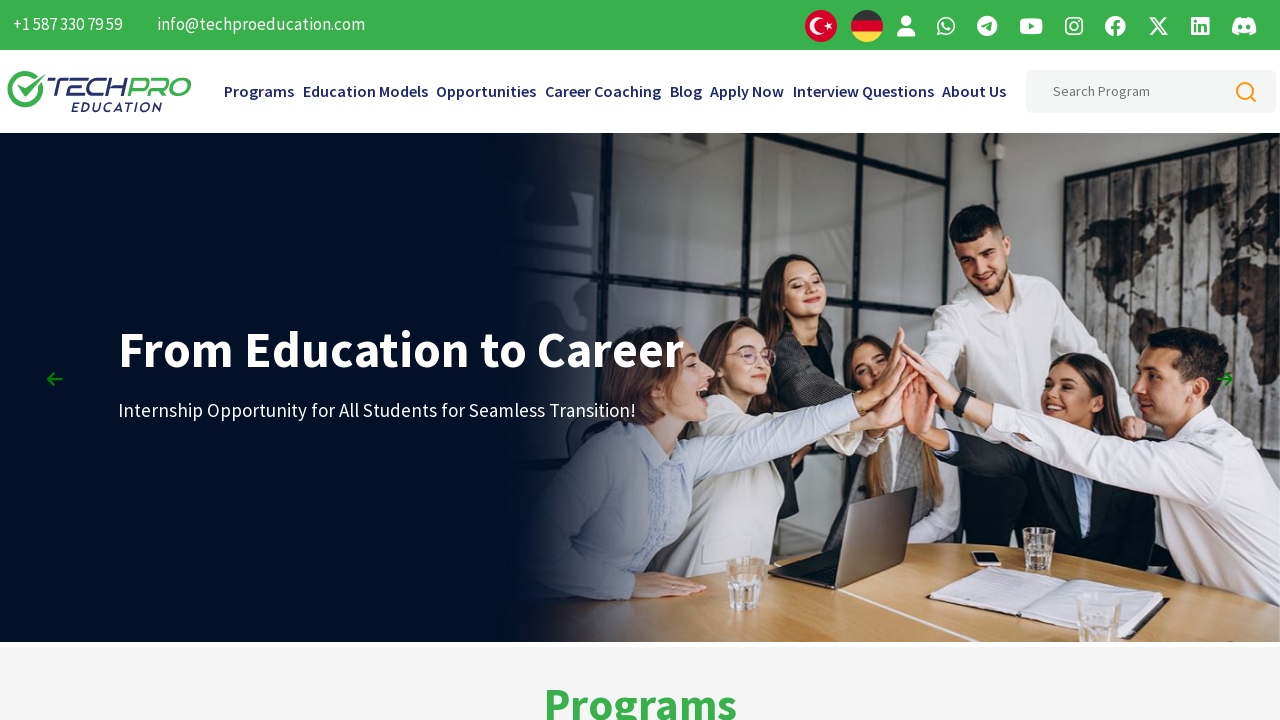

Retrieved text content from link: 
                            
                                Programs
                                Programs
                                
                                    
                                        All Programs
                                    
                                        
                                                Software Development
                                                
                                                        Full Stack Java Developer
                                                        Full Stack Python Developer
                                                        Full Stack Mobile Developer
                                                        Mobile Developer
                                                        Java Backend Developer
                                                        React JS Frontend Developer
                                                

                                
                                        
                                                Full Stack Automation Engineer
                                                
                                                        Selenium Automation Tester
                                                        Salesforce Automation Tester
                                                        Cypress Automation Tester
                                                        Playwright Automation Tester 
                                                

                                
                                        
                                                Cyber Security Analyst

                                
                                        
                                                Data Science

                                
                                        
                                                AWS & DevOps Engineer

                                
                                        
                                                Salesforce Admin & Developer

                                
                                        
                                                Free Programs

                                
                                        
                                            
                                                Upskills
                                            

                                
                            
                        
                        
                            Education Models
                            Education Models
                            
                                
                                    All Education Models
                                
                                     Live
                                     Hybrid
                                     Self Paced
                            
                        
                        
                            Opportunities
                            Opportunities
                            
                                
                                    All Opportunities
                                
                                     Richmond College
                                     Mentoring Services
                            
                        
                        
                            Career Coaching
                            
                                 Testimonials
                                     Career Coaching
                                     Job Report
                            
                        
                        
                            Blog
                            Blog
                            
                                
                                    Blogs
                                
                            
                        
                        
                            Apply Now
                            Apply Now
                            
                                
                                    Enroll Now
                                
                                 Contact Enrollment
                                     Free Enrollment
                                     Premium Enrollment
                                     Richmond College Enrollment
                                     CC Enrollment
                            
                        
                        
                            Interview Questions
                            Interview Questions
                            
                                
                                    Questions
                                
                                        
                                            Cyber Security
                                            
                                                    Cyber Security
                                            
                                        
                                        
                                            Data Science
                                            
                                                    Machine Learning 
                                            
                                        
                                        
                                            Java Backend Developer
                                            
                                                    Spring Boot
                                                    Java
                                            
                                        
                            
                        
                         About Us
                        
                            Pages
                            
                                
                                    Career Coaching
                                
                                
                                    Testimonials
                                
                                
                                     About Us
                                
                                
                                    Opportunities
                                
                                
                                    Blog
                                
                                
                                    Apply Now
                                
                            
                        
                        
                            
                                
                                    
                                    
                                    
                                    
                                    
                                    
                                    
                                
                            
                        
                        
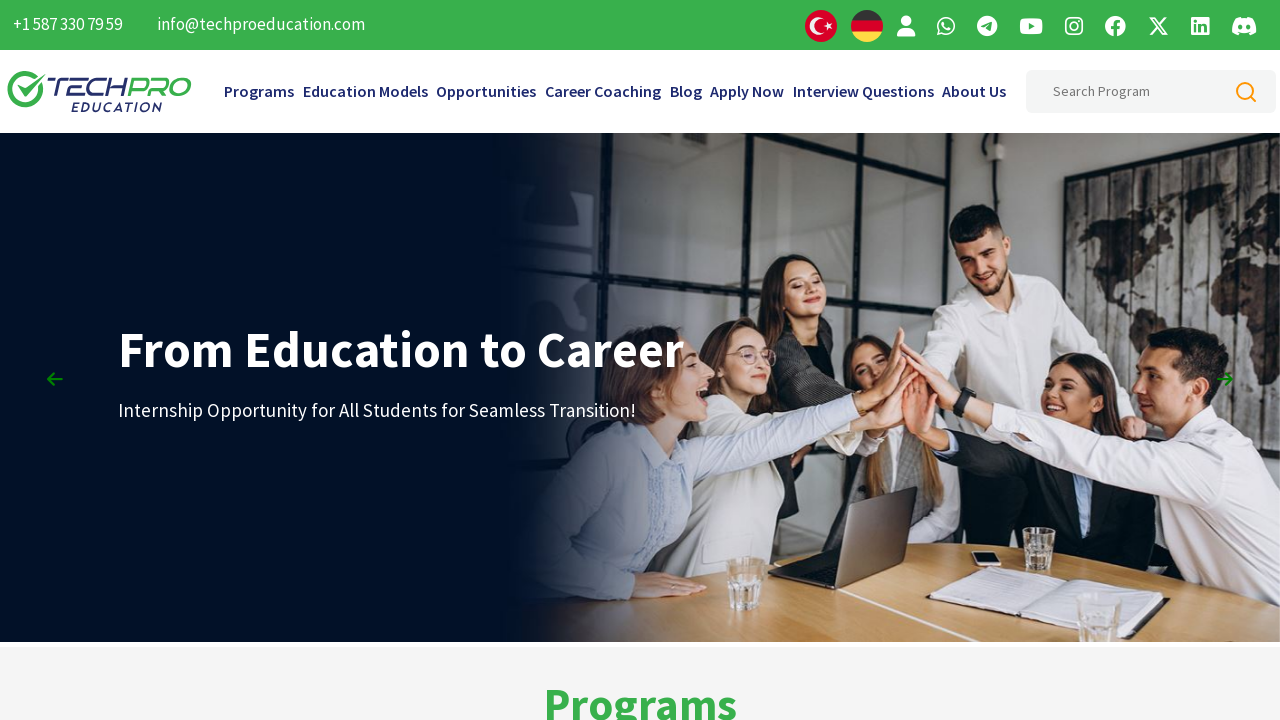

Verified that '
                            
                                Programs
                                Programs
                                
                                    
                                        All Programs
                                    
                                        
                                                Software Development
                                                
                                                        Full Stack Java Developer
                                                        Full Stack Python Developer
                                                        Full Stack Mobile Developer
                                                        Mobile Developer
                                                        Java Backend Developer
                                                        React JS Frontend Developer
                                                

                                
                                        
                                                Full Stack Automation Engineer
                                                
                                                        Selenium Automation Tester
                                                        Salesforce Automation Tester
                                                        Cypress Automation Tester
                                                        Playwright Automation Tester 
                                                

                                
                                        
                                                Cyber Security Analyst

                                
                                        
                                                Data Science

                                
                                        
                                                AWS & DevOps Engineer

                                
                                        
                                                Salesforce Admin & Developer

                                
                                        
                                                Free Programs

                                
                                        
                                            
                                                Upskills
                                            

                                
                            
                        
                        
                            Education Models
                            Education Models
                            
                                
                                    All Education Models
                                
                                     Live
                                     Hybrid
                                     Self Paced
                            
                        
                        
                            Opportunities
                            Opportunities
                            
                                
                                    All Opportunities
                                
                                     Richmond College
                                     Mentoring Services
                            
                        
                        
                            Career Coaching
                            
                                 Testimonials
                                     Career Coaching
                                     Job Report
                            
                        
                        
                            Blog
                            Blog
                            
                                
                                    Blogs
                                
                            
                        
                        
                            Apply Now
                            Apply Now
                            
                                
                                    Enroll Now
                                
                                 Contact Enrollment
                                     Free Enrollment
                                     Premium Enrollment
                                     Richmond College Enrollment
                                     CC Enrollment
                            
                        
                        
                            Interview Questions
                            Interview Questions
                            
                                
                                    Questions
                                
                                        
                                            Cyber Security
                                            
                                                    Cyber Security
                                            
                                        
                                        
                                            Data Science
                                            
                                                    Machine Learning 
                                            
                                        
                                        
                                            Java Backend Developer
                                            
                                                    Spring Boot
                                                    Java
                                            
                                        
                            
                        
                         About Us
                        
                            Pages
                            
                                
                                    Career Coaching
                                
                                
                                    Testimonials
                                
                                
                                     About Us
                                
                                
                                    Opportunities
                                
                                
                                    Blog
                                
                                
                                    Apply Now
                                
                            
                        
                        
                            
                                
                                    
                                    
                                    
                                    
                                    
                                    
                                    
                                
                            
                        
                        ' contains 'Opportunities'
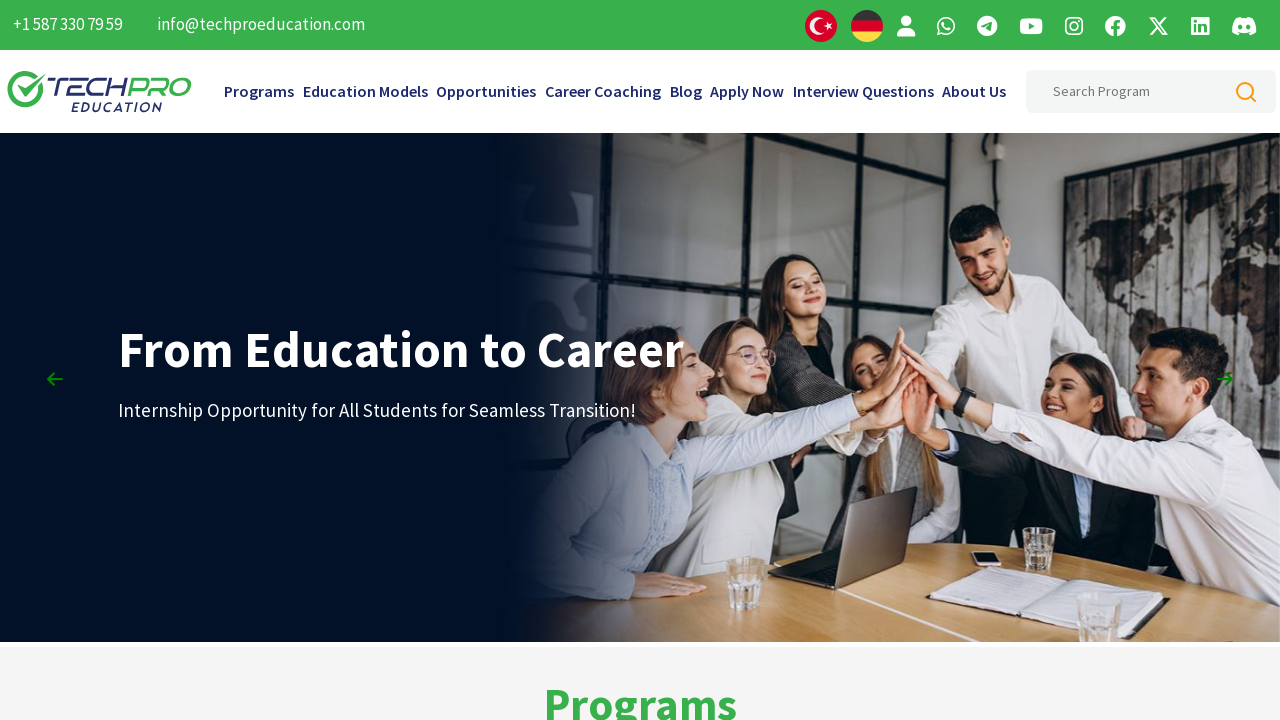

Clicked on Programs link at (259, 92) on a[href='/programs']
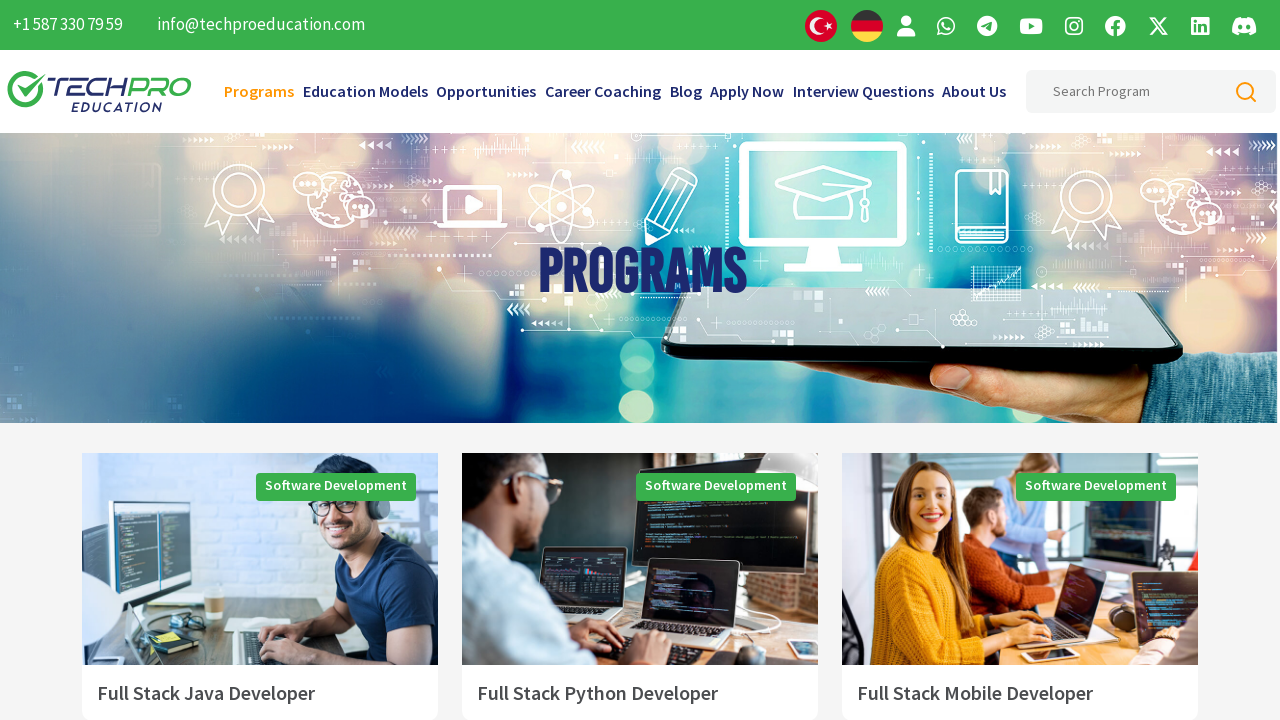

Filled search box with 'Automation' on input#searchHeaderInput
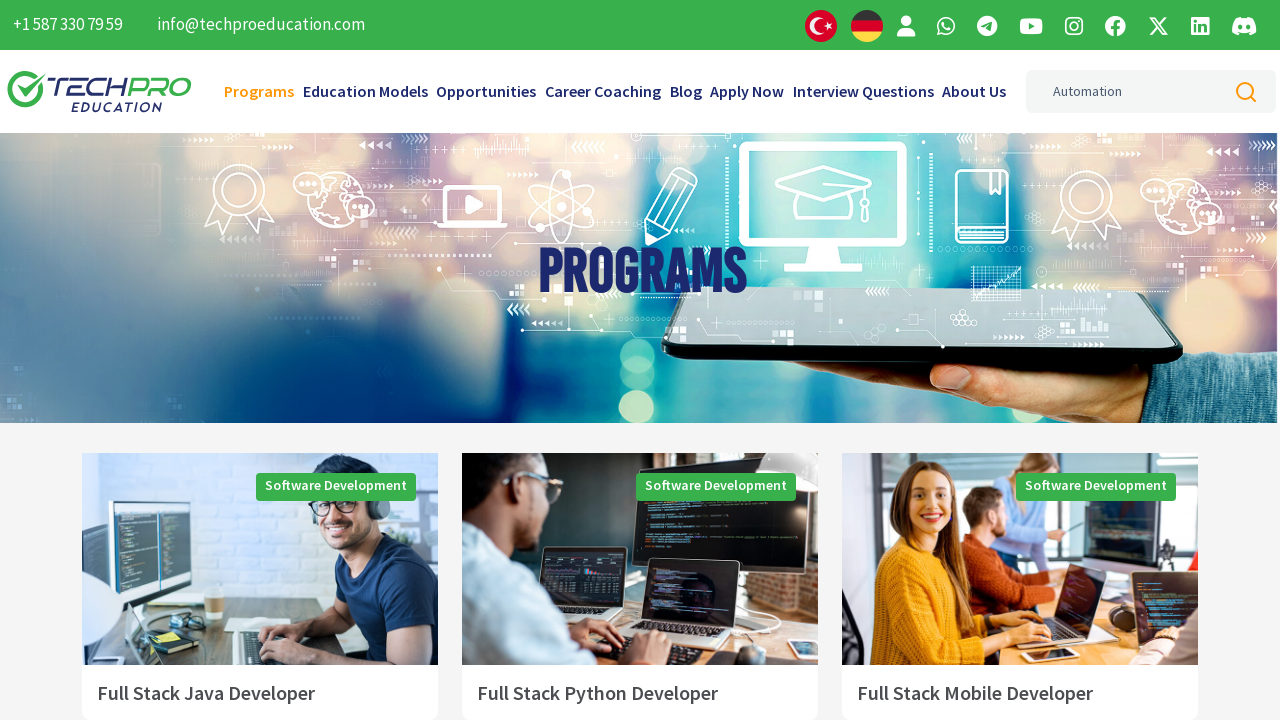

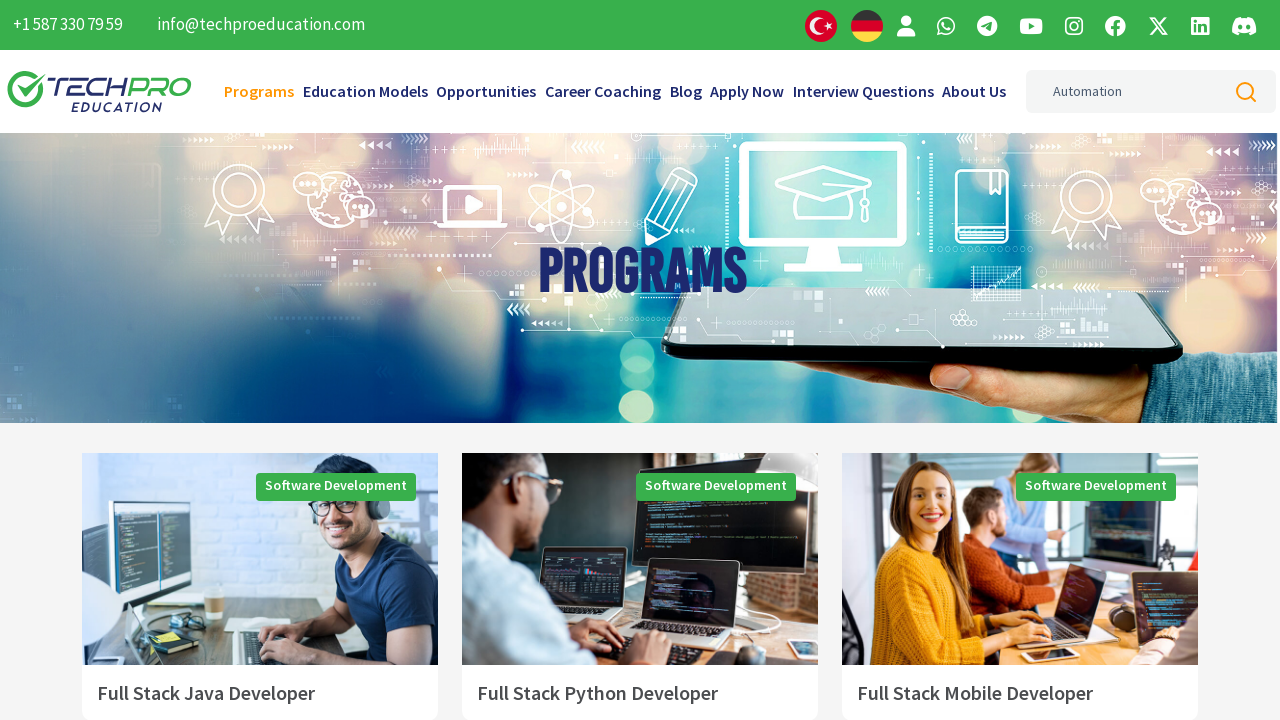